Tests a text box form by filling in user name, email, current address, and permanent address fields, then submitting and verifying the displayed results.

Starting URL: https://demoqa.com/text-box

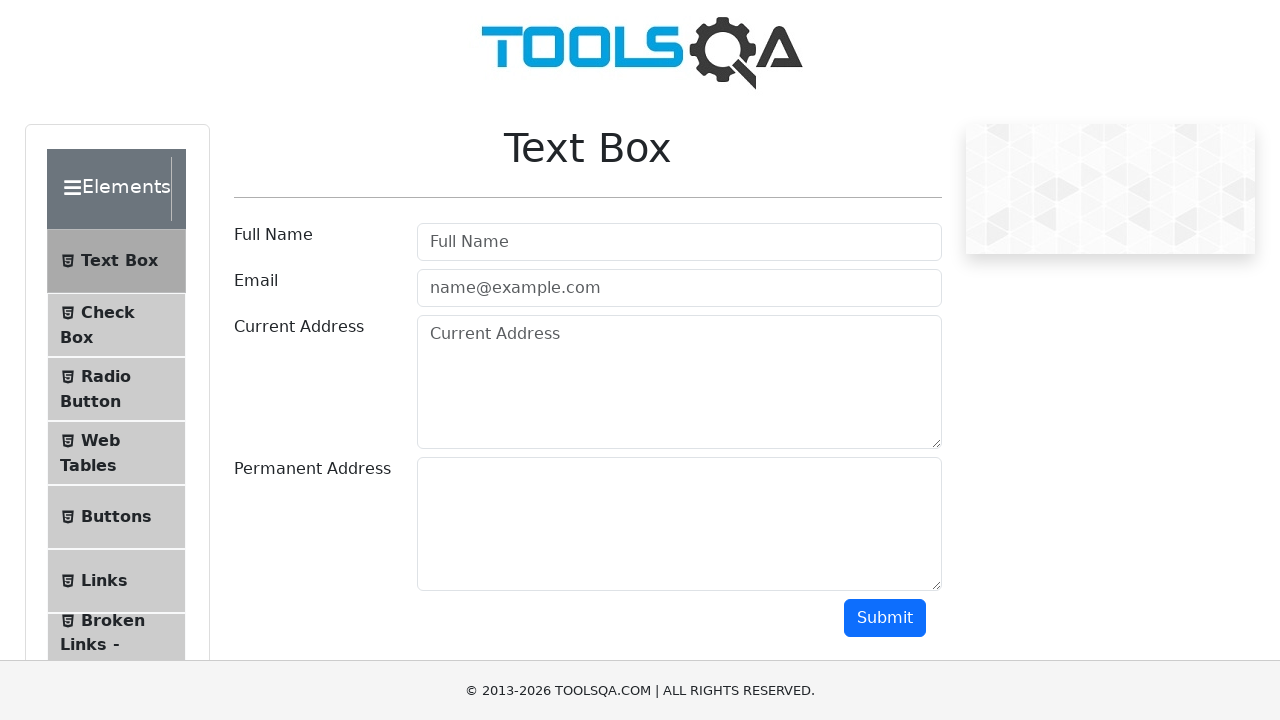

Filled user name field with 'Jennifer Martinez' on #userName
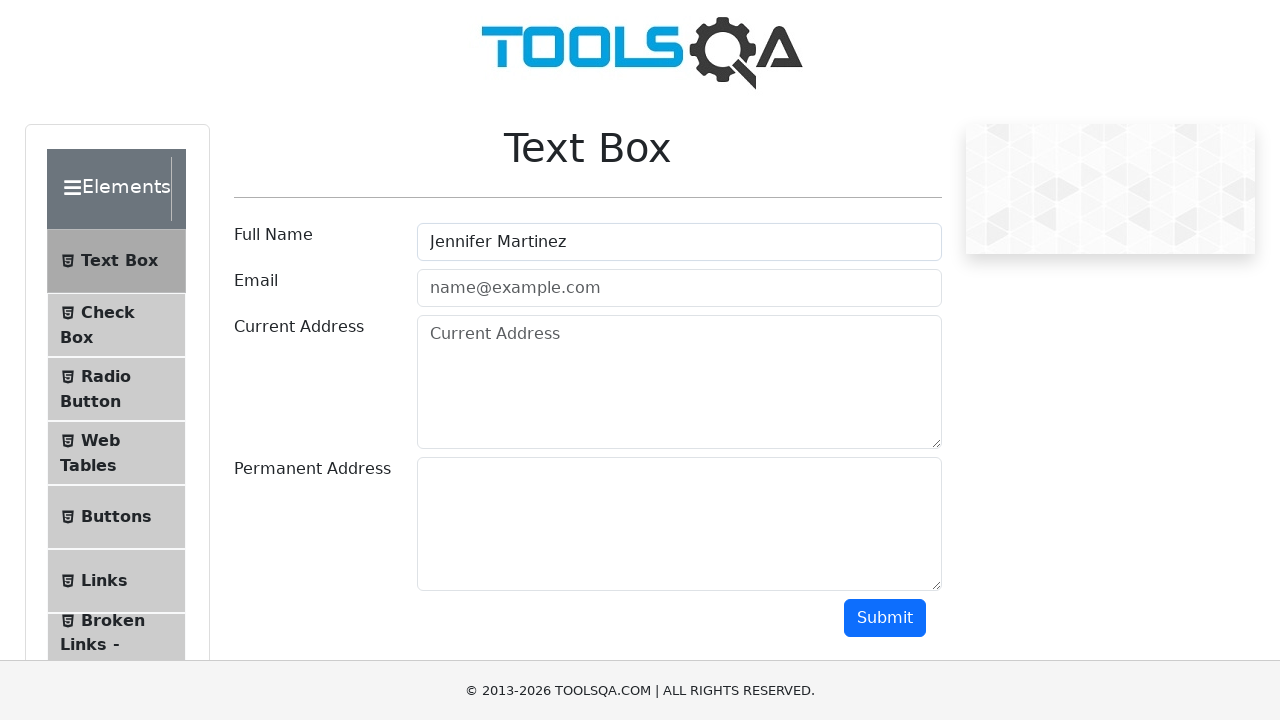

Filled email field with 'jennifer.martinez@example.com' on #userEmail
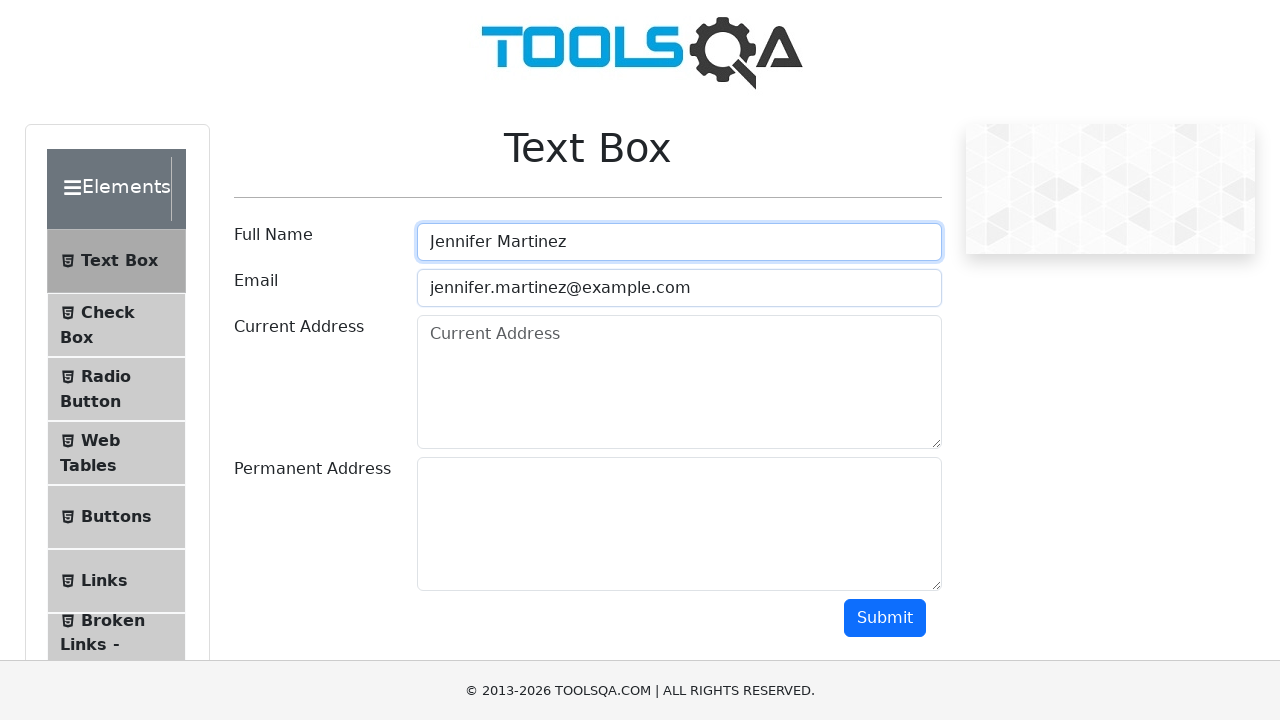

Filled current address field with '742 Evergreen Terrace, Springfield, IL 62704' on #currentAddress
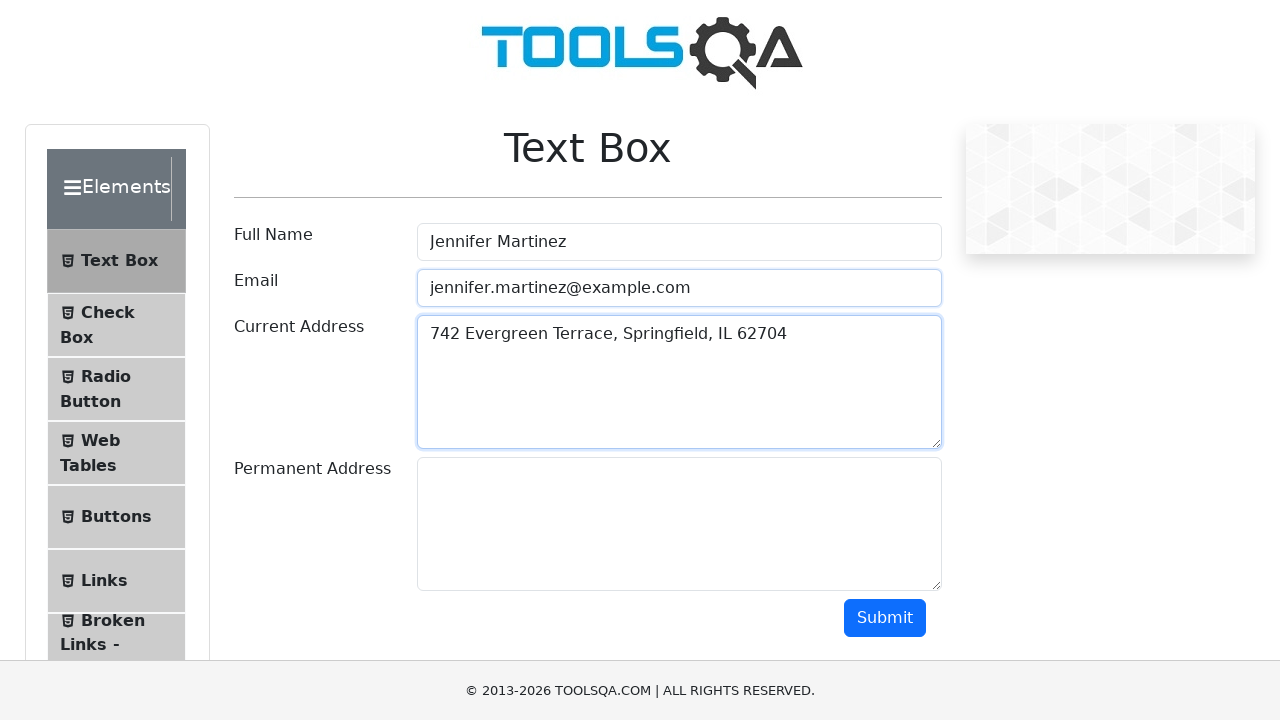

Filled permanent address field with '123 Main Street, Boston, MA 02101' on #permanentAddress
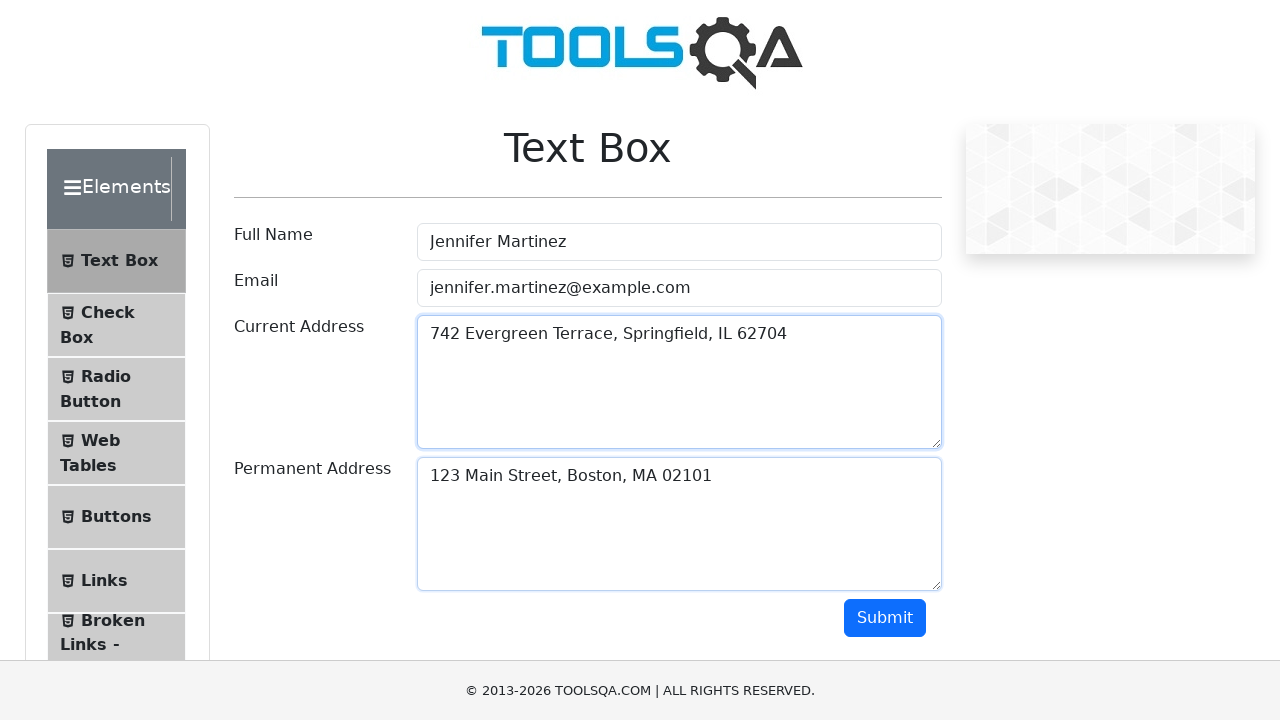

Clicked submit button to submit the form at (885, 618) on #submit
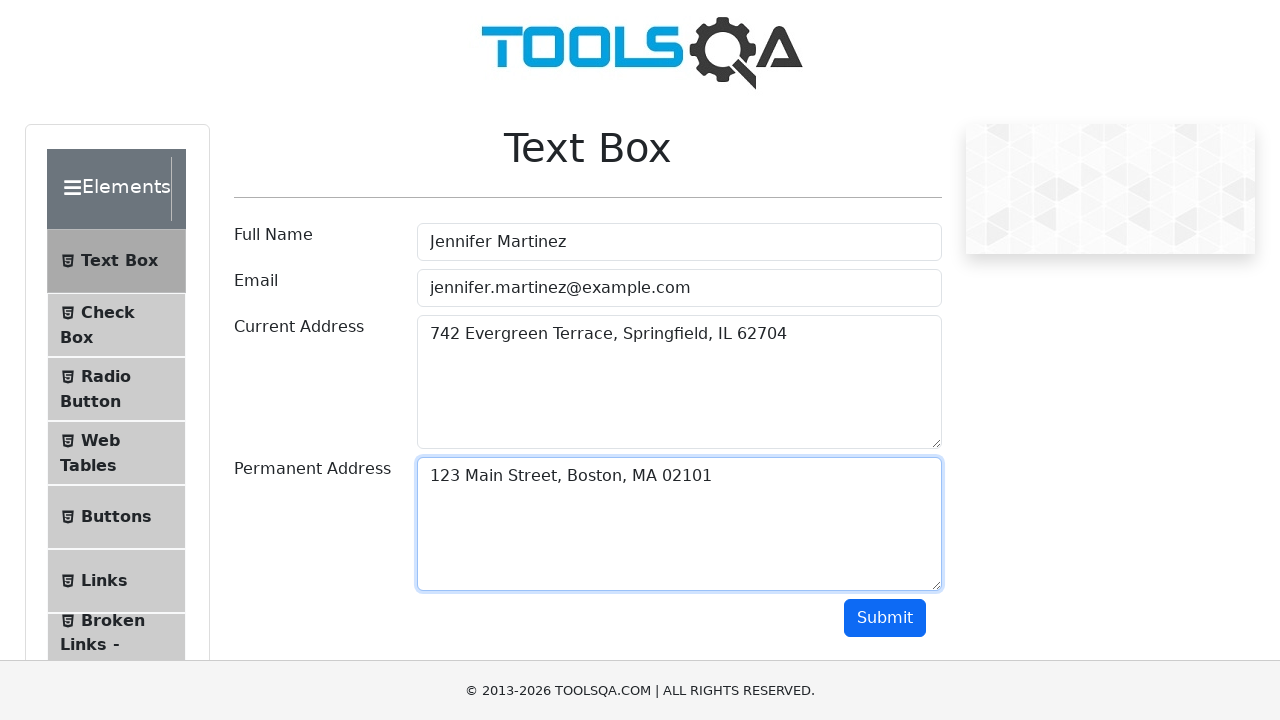

Results output section loaded
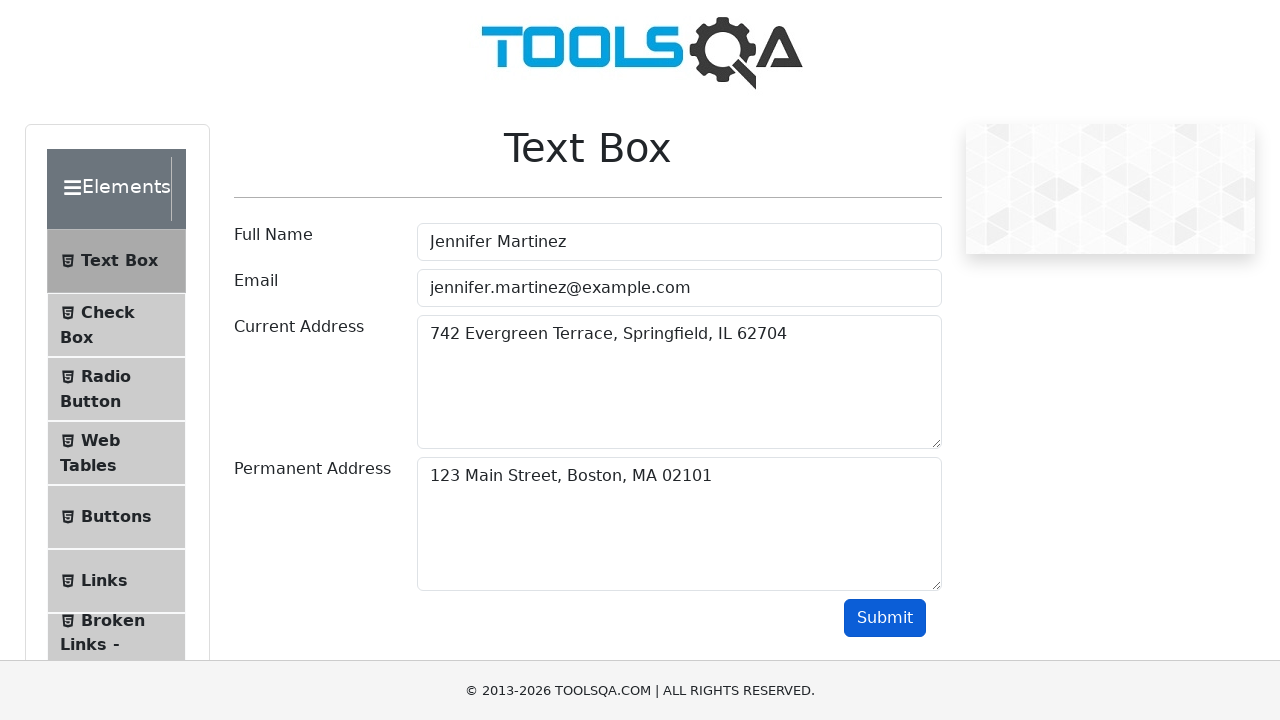

Verified that submitted name appears in output
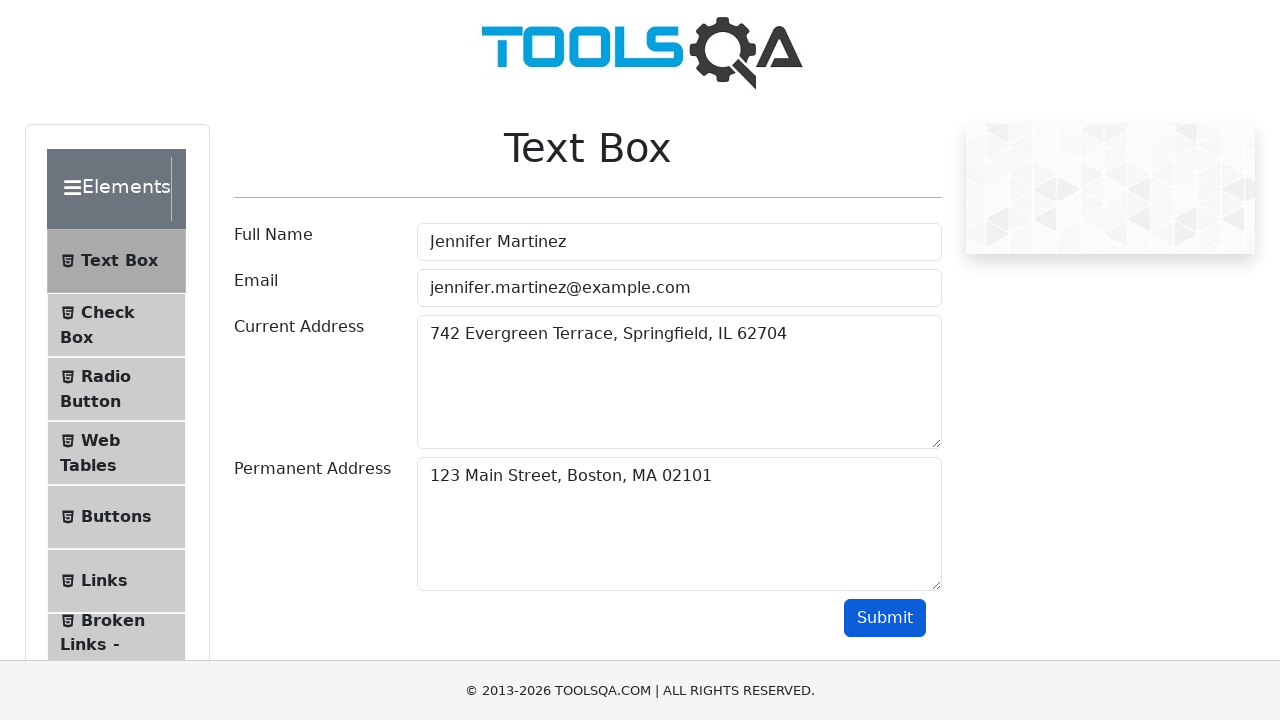

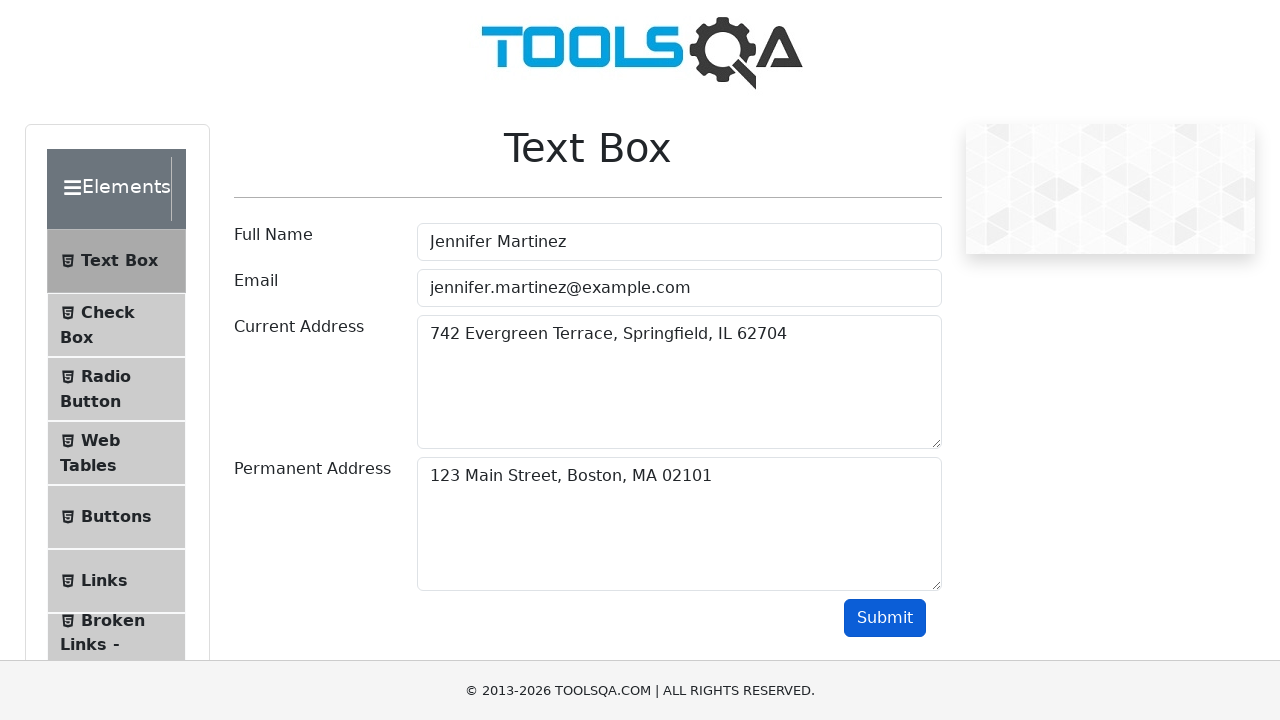